Navigates to a Brazilian real estate listing page with search filters and verifies that property cards with prices and links are displayed.

Starting URL: https://www.imoveismartinelli.com.br/pesquisa-de-imoveis/?locacao_venda=V&id_cidade%5B%5D=129&finalidade=&dormitorio=&garagem=&vmi=&vma=&ordem=4

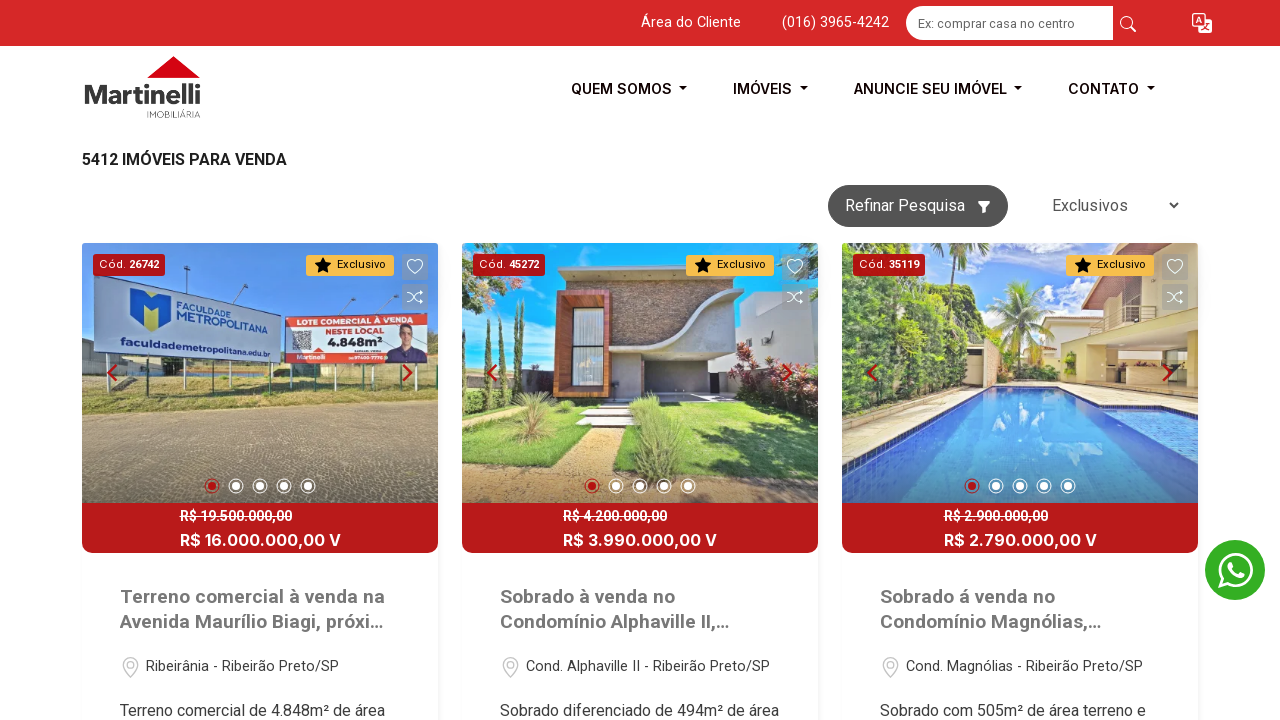

Property price cards loaded
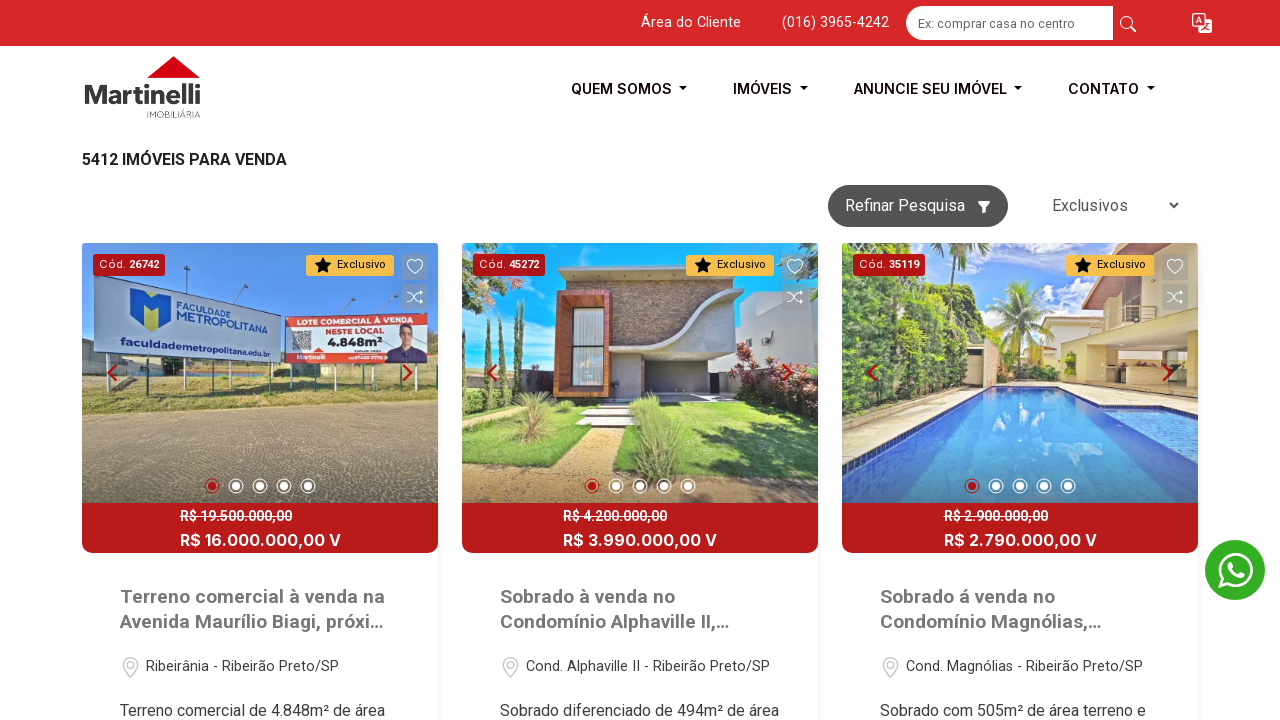

Property carousel links loaded
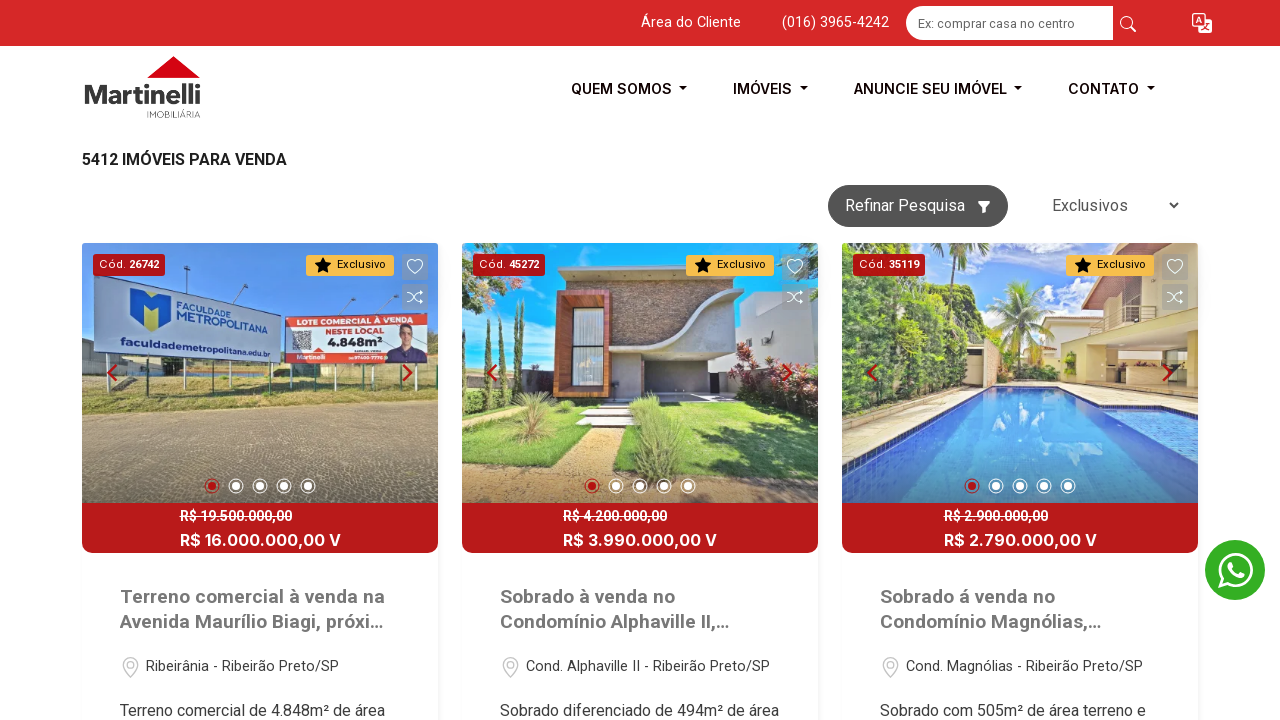

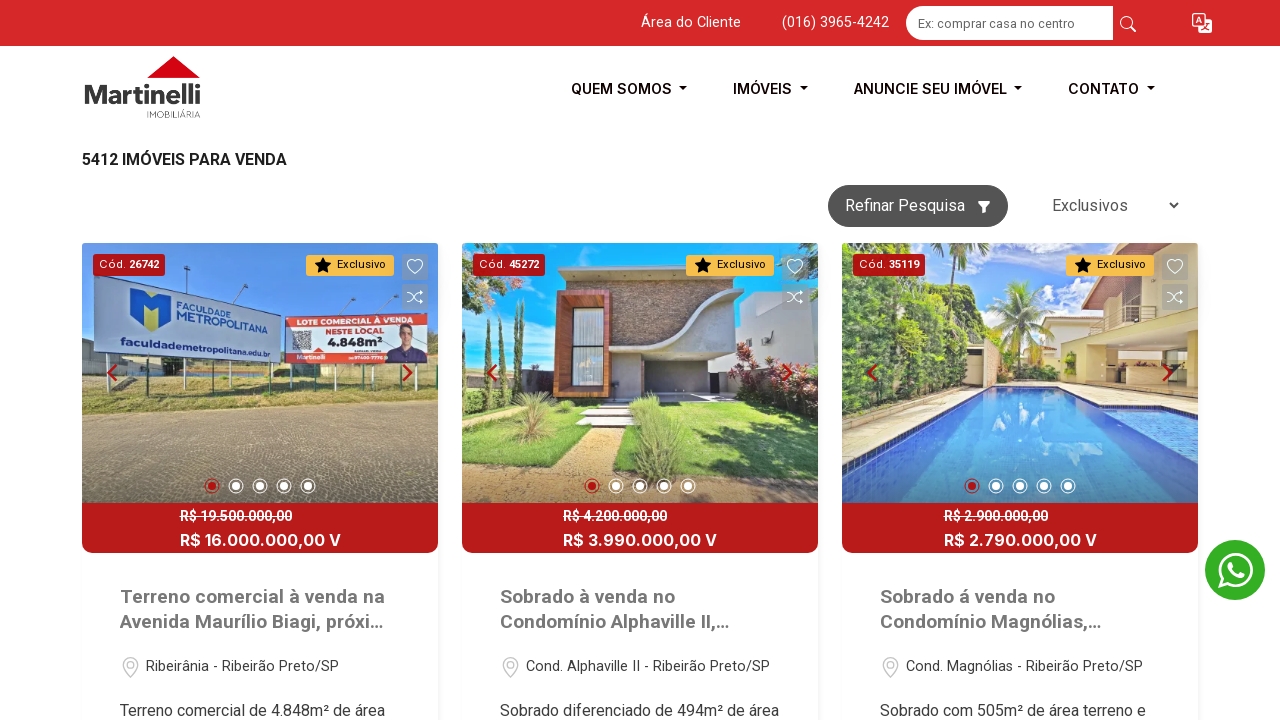